Tests a text box form by filling in username, email, current address, and permanent address fields, then submitting the form.

Starting URL: https://demoqa.com/text-box

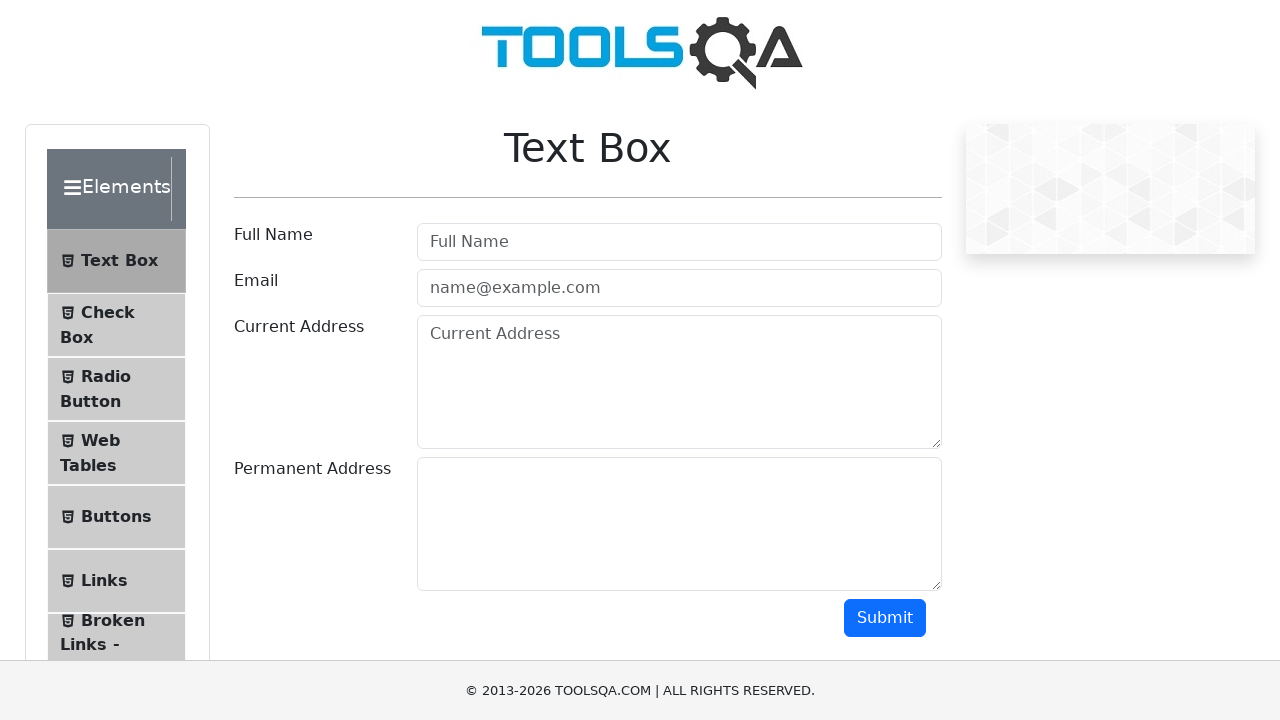

Filled username field with 'Test Username' on #userName
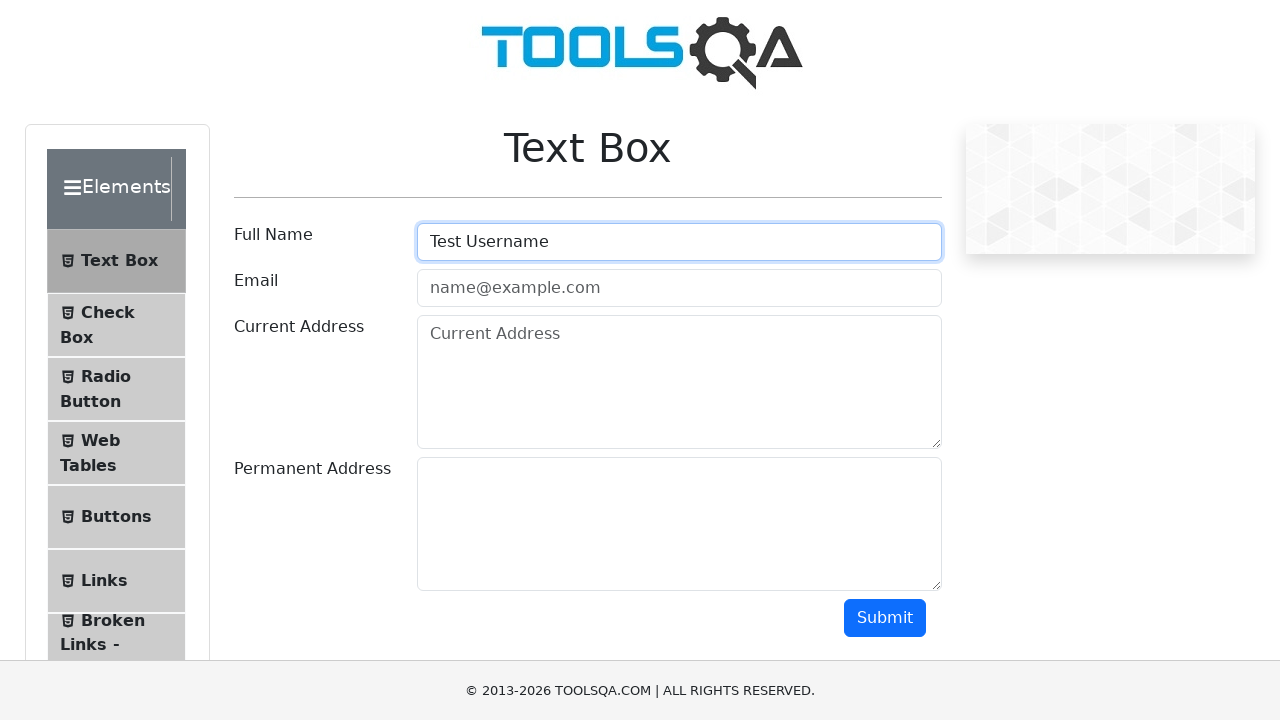

Filled email field with 'siteco5432@advitize.com' on [placeholder="name@example.com"]
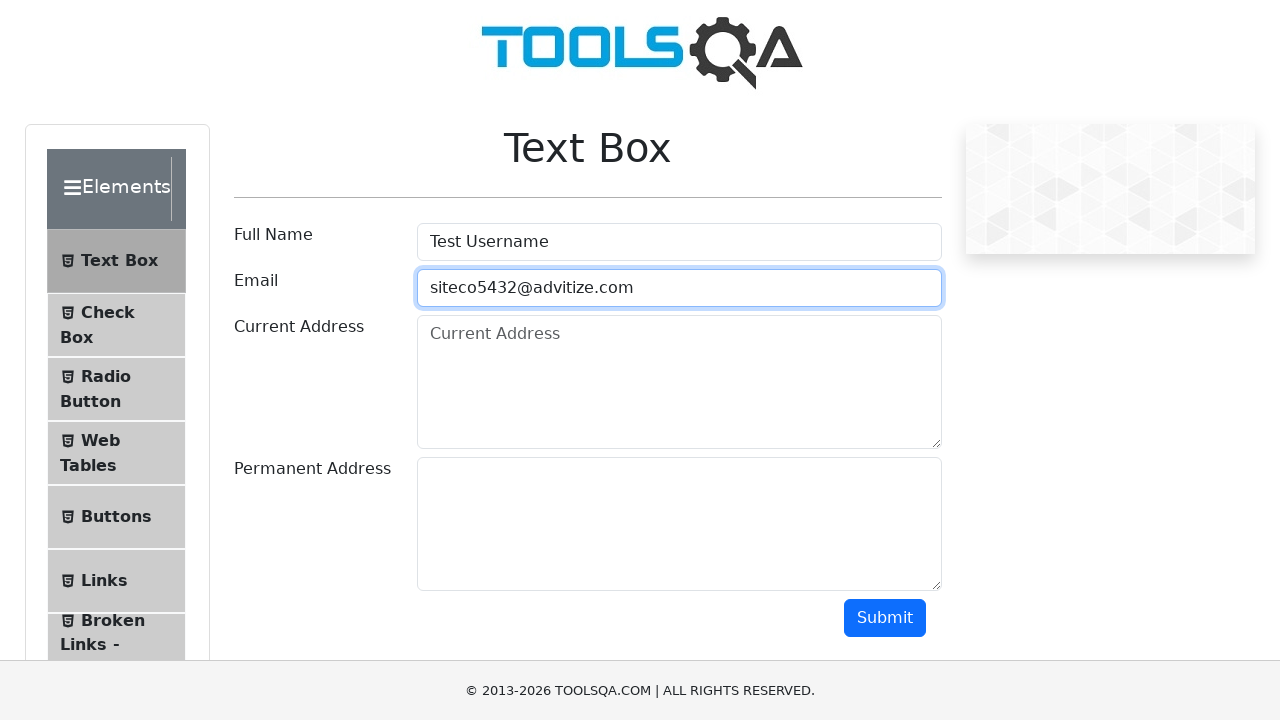

Filled current address field with 'This is the current address' on #currentAddress
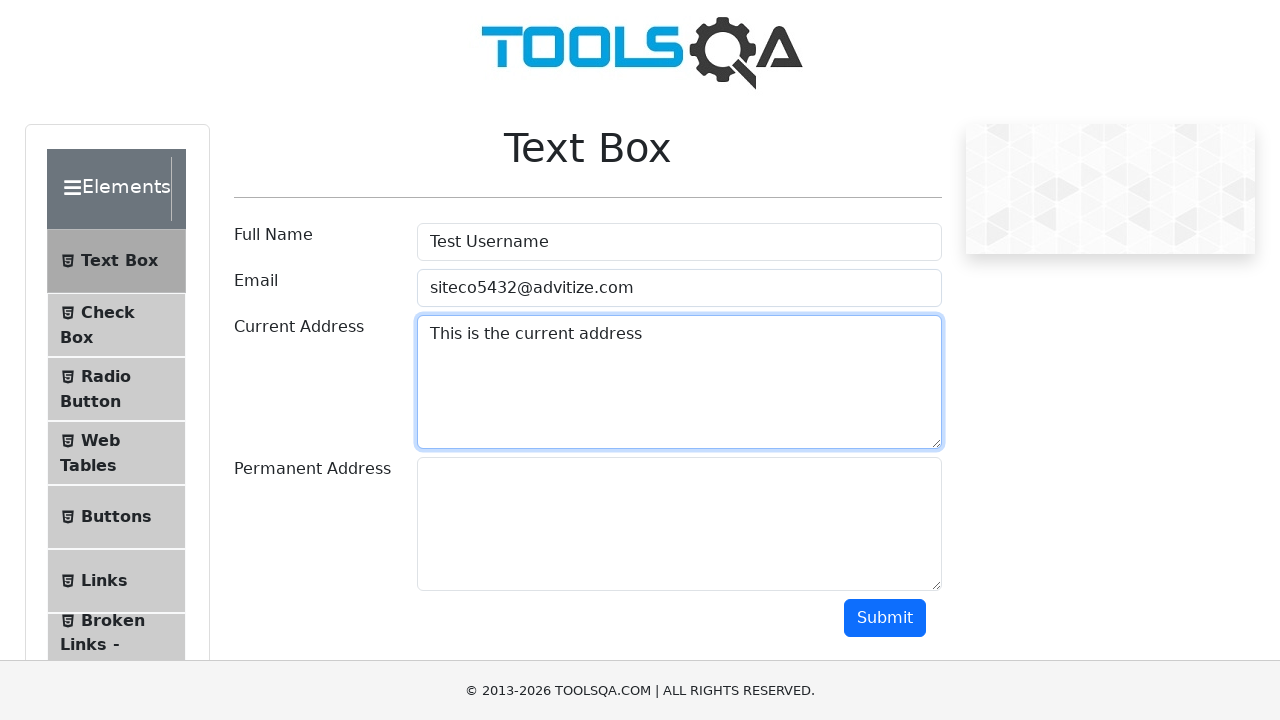

Filled permanent address field with 'This is the permanent address' on #permanentAddress
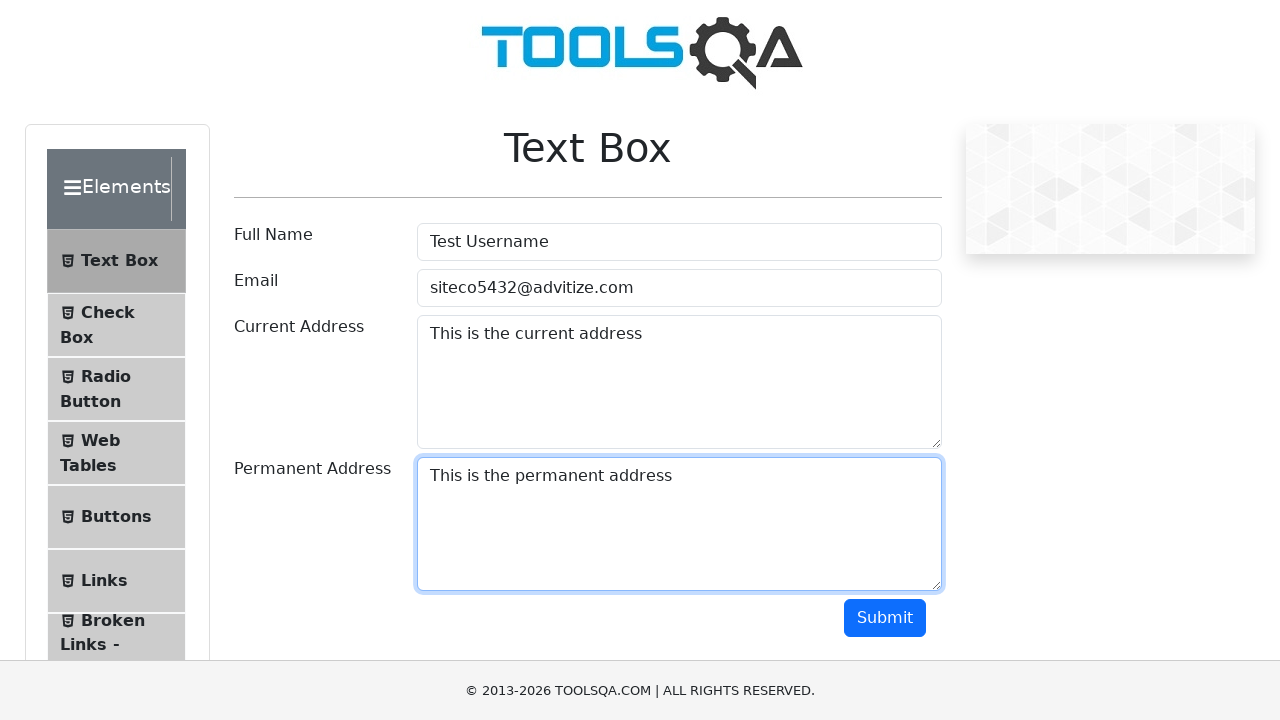

Clicked submit button to submit the form at (885, 618) on #submit
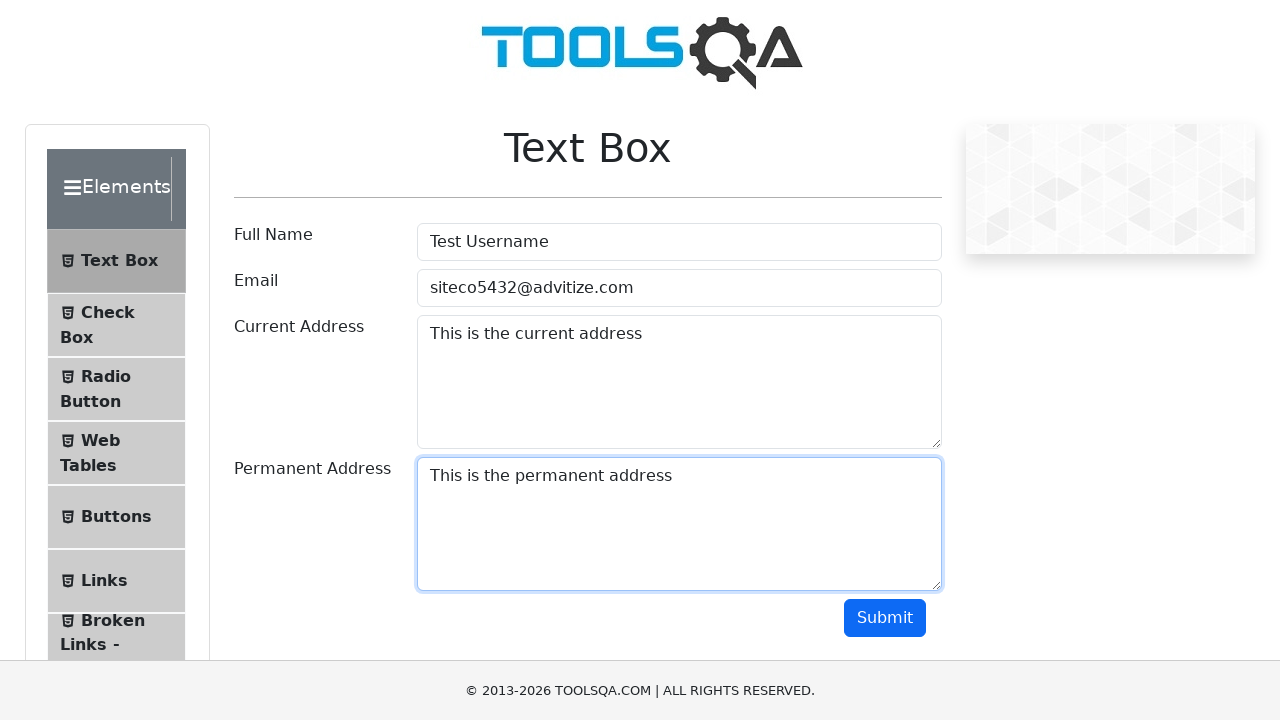

Form output appeared on the page
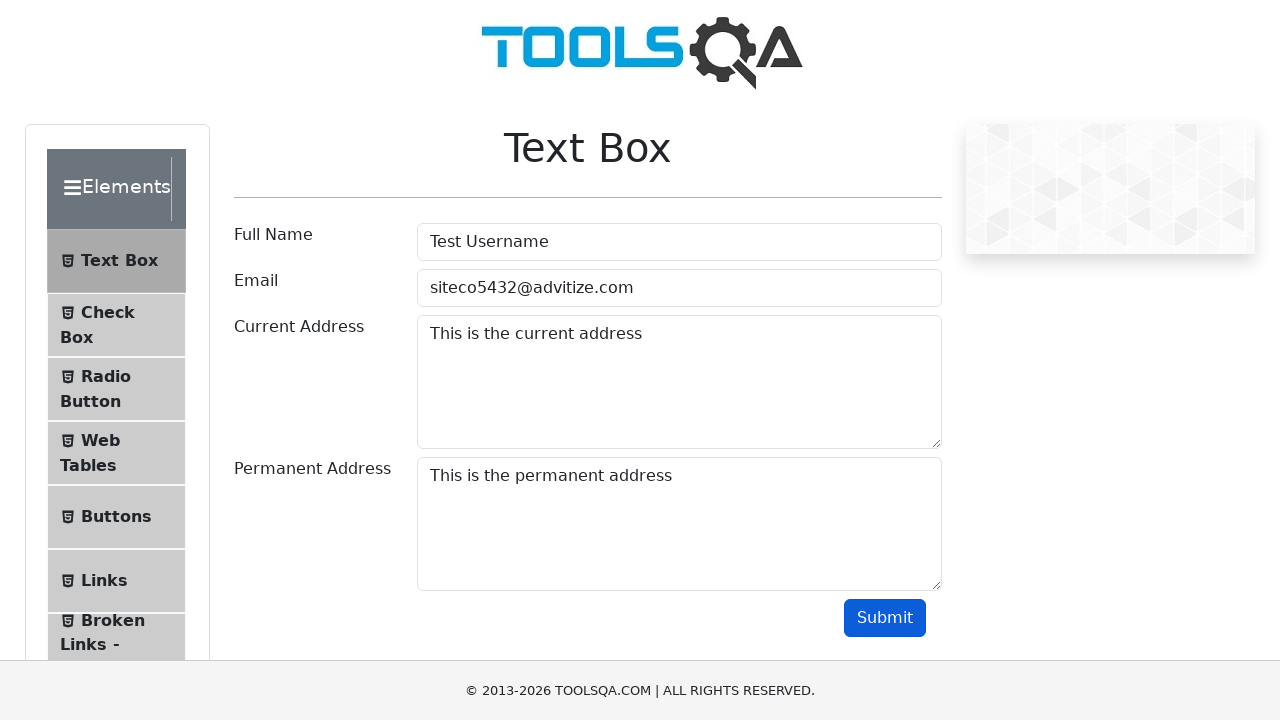

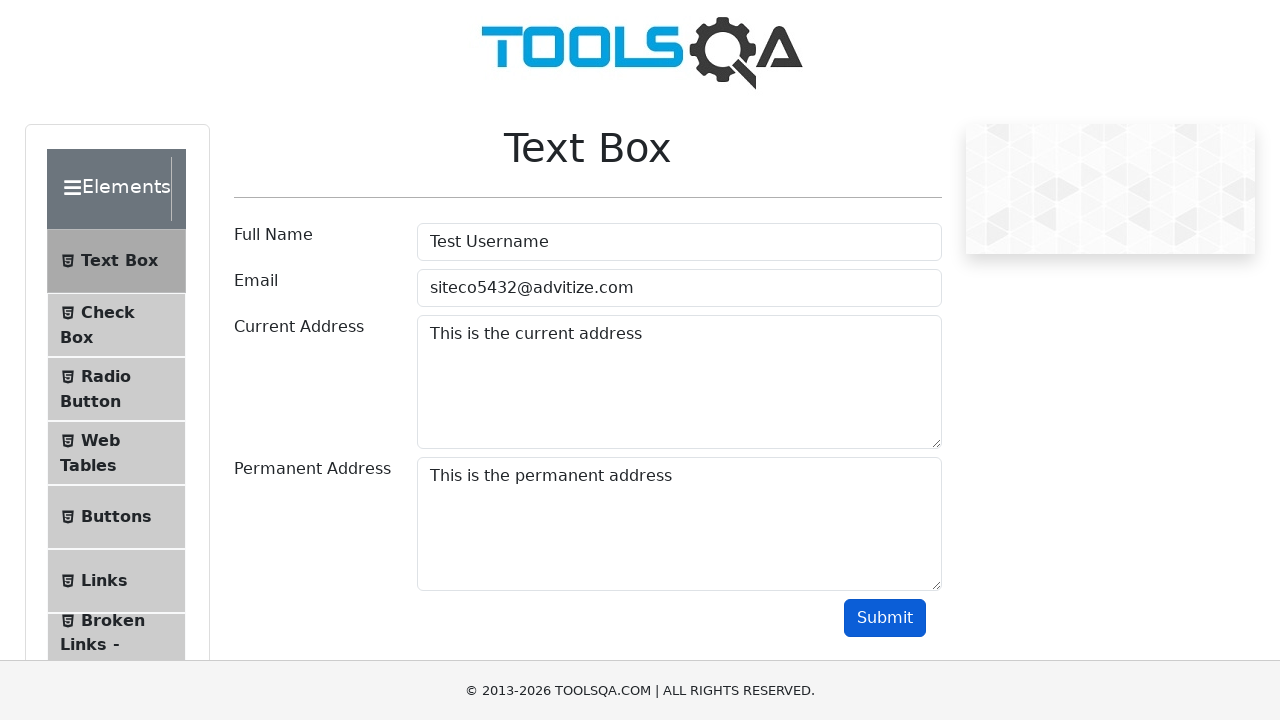